Tests email input field on registration form by entering different email addresses

Starting URL: https://demo.opencart-extensions.co.uk/index.php?route=account/register

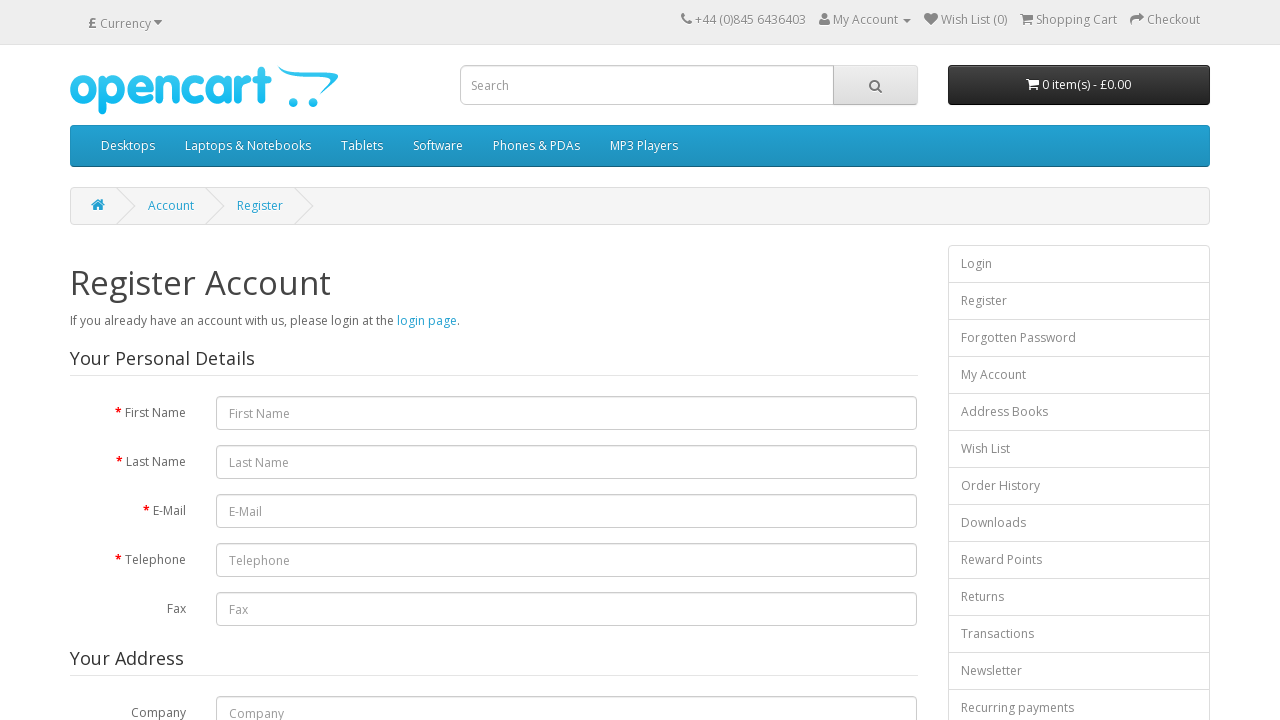

Filled email field with 'test123@example.com' on #input-email
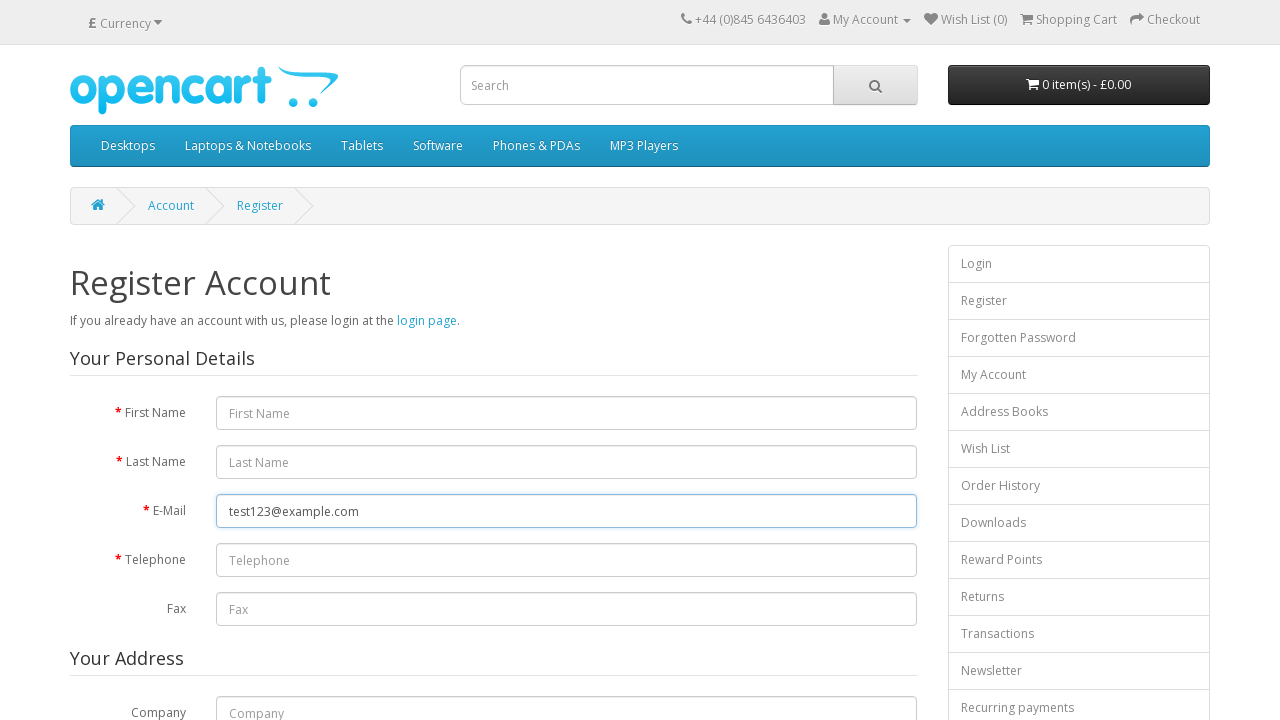

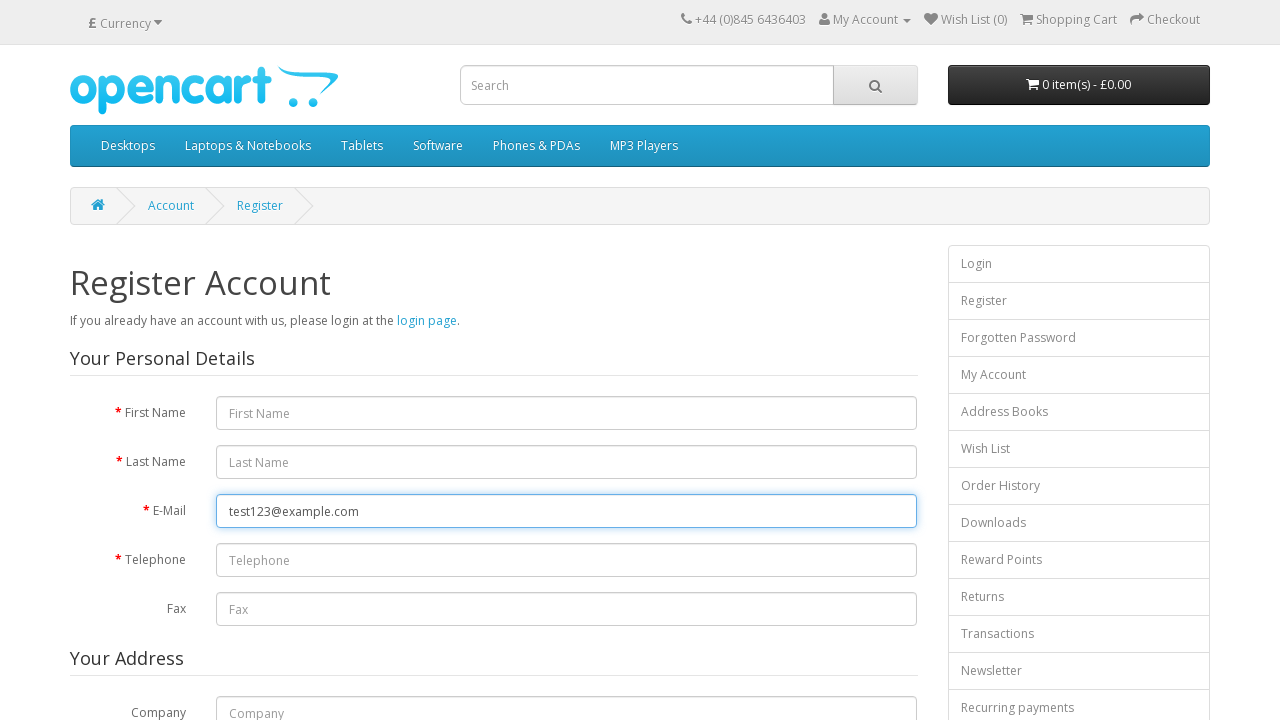